Navigates to OrangeHRM homepage and verifies the page loads by checking the title

Starting URL: https://orangehrmlive.com/

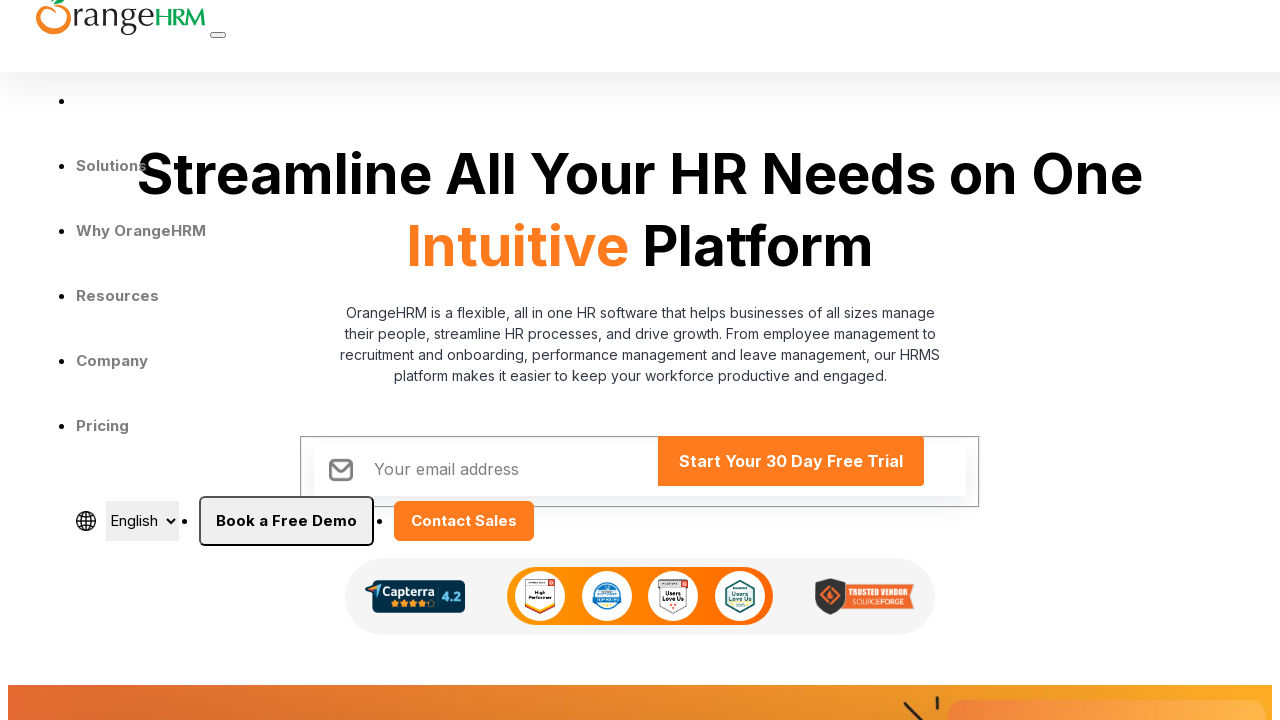

Navigated to OrangeHRM homepage
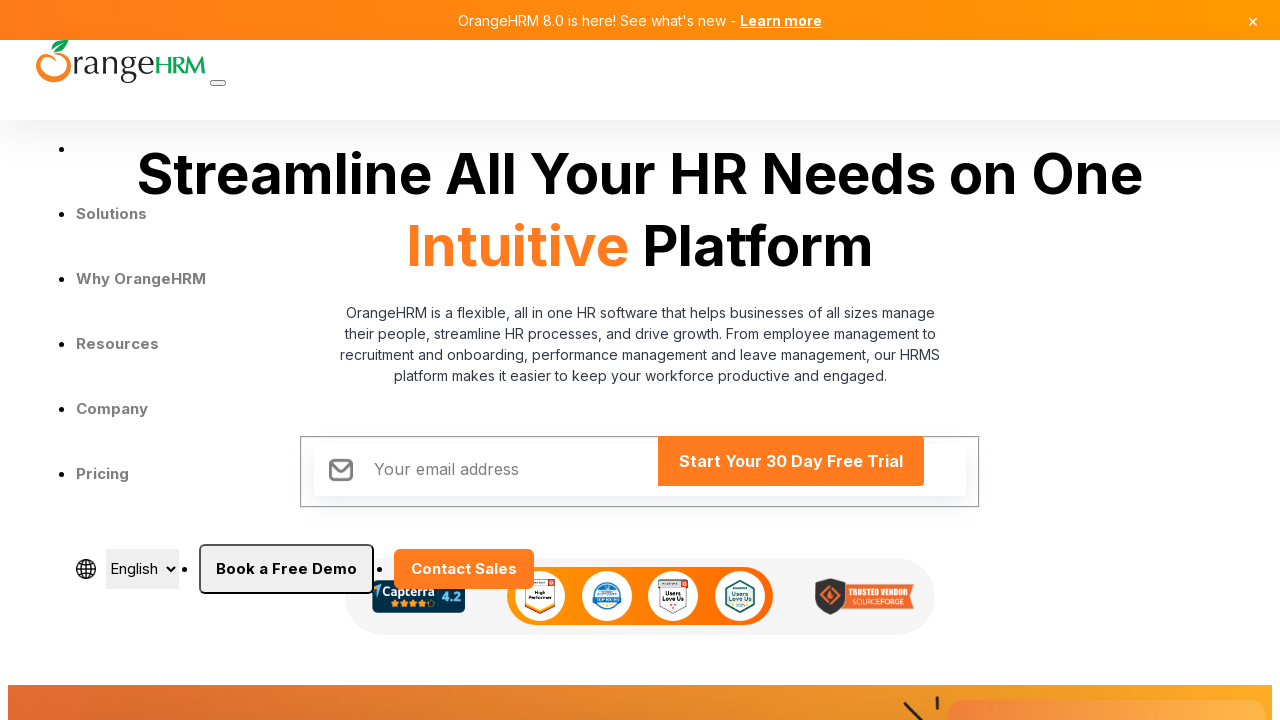

Waited for page to reach domcontentloaded state
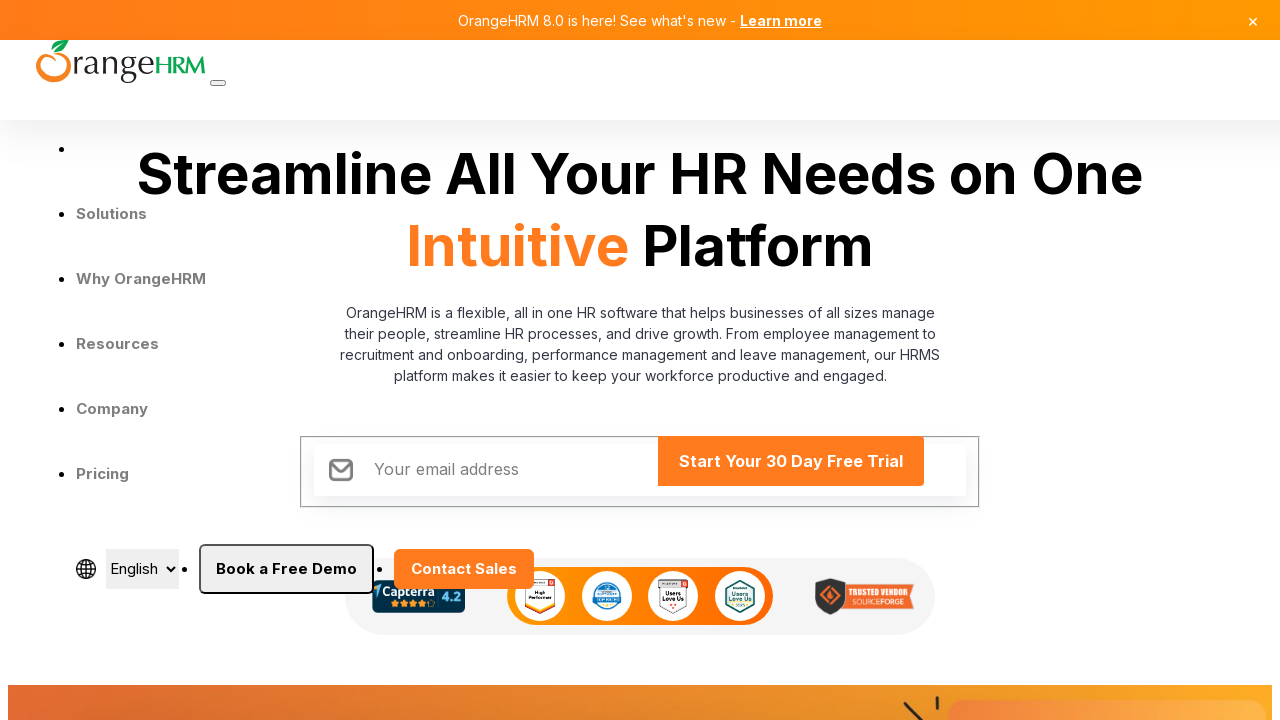

Retrieved page title: 'Human Resources Management Software | HRMS | OrangeHRM'
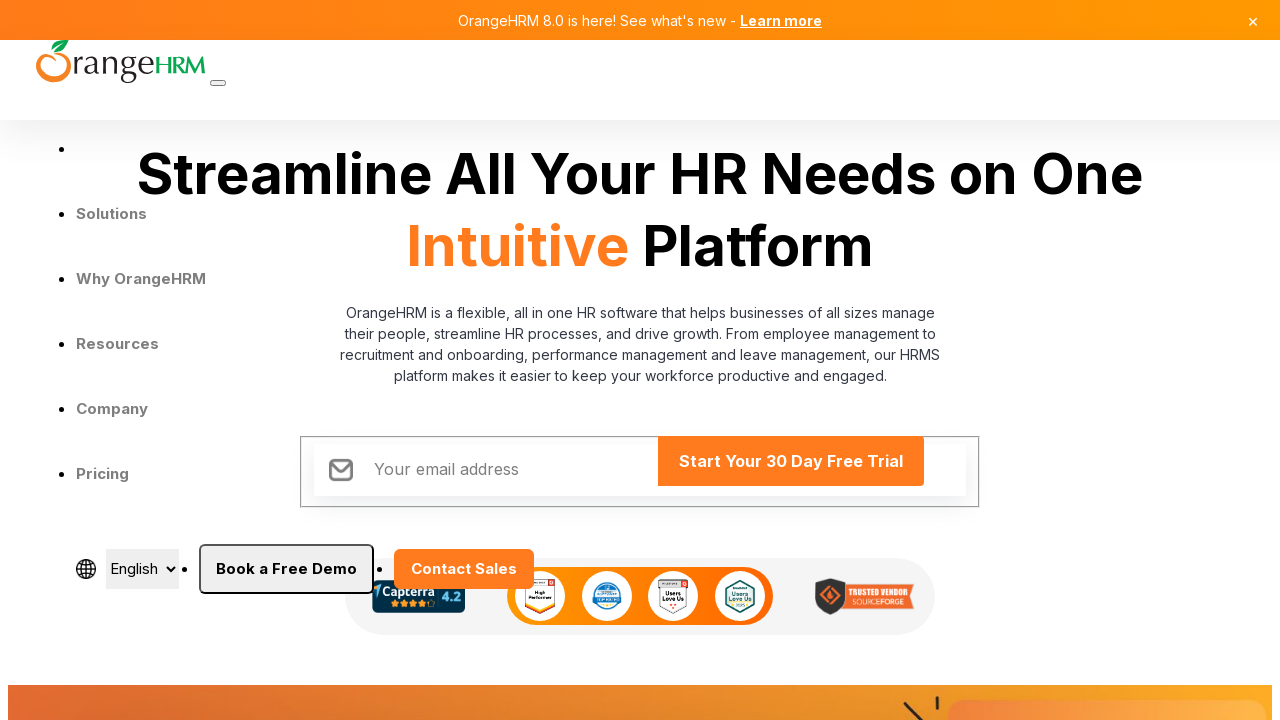

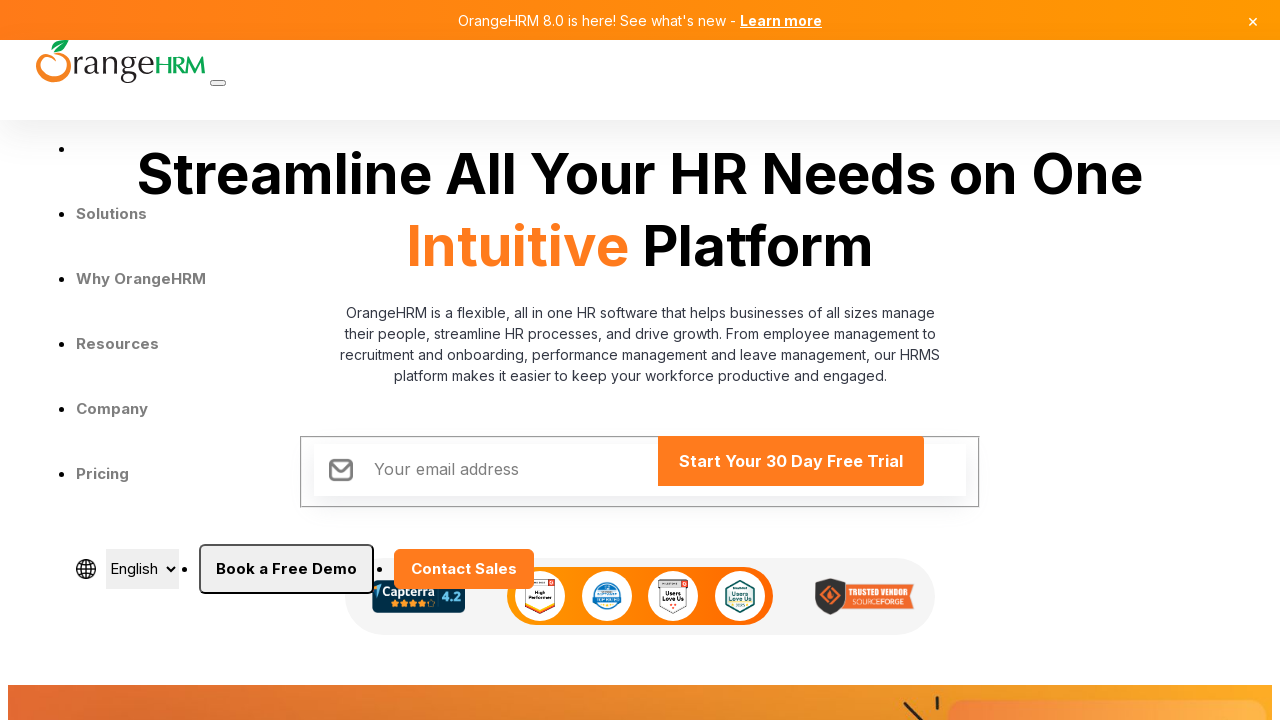